Tests navigating to the Selenide GitHub wiki tab, verifying "Soft assertions" exists in the page list, clicking on it, and verifying specific JUnit5 code snippet content is displayed.

Starting URL: https://github.com/selenide/selenide

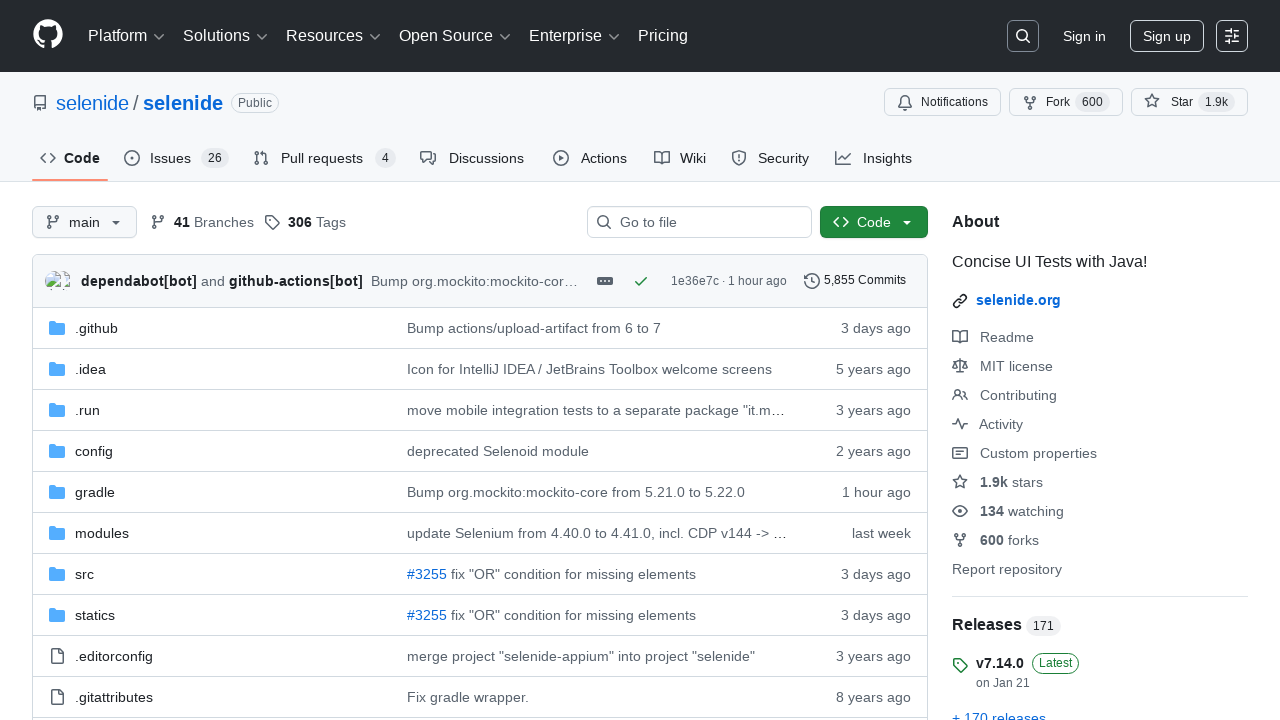

Clicked on Wiki tab at (680, 158) on #wiki-tab
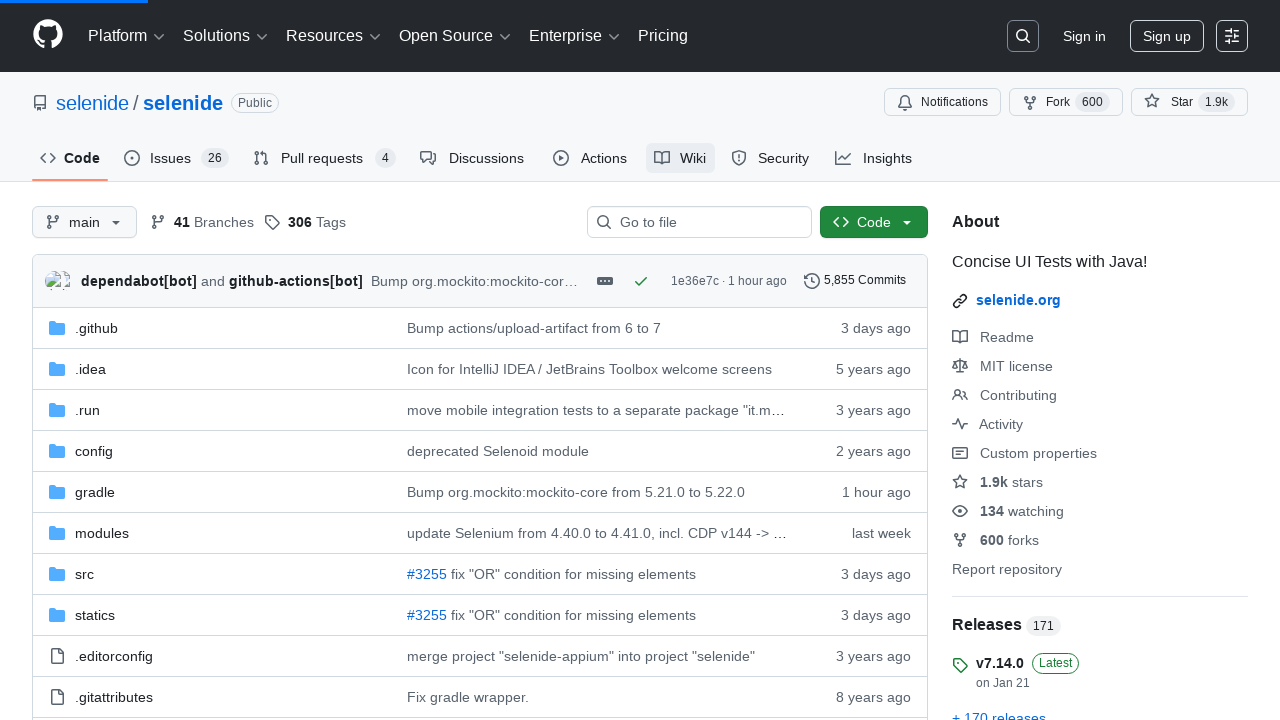

Markdown body loaded on Wiki page
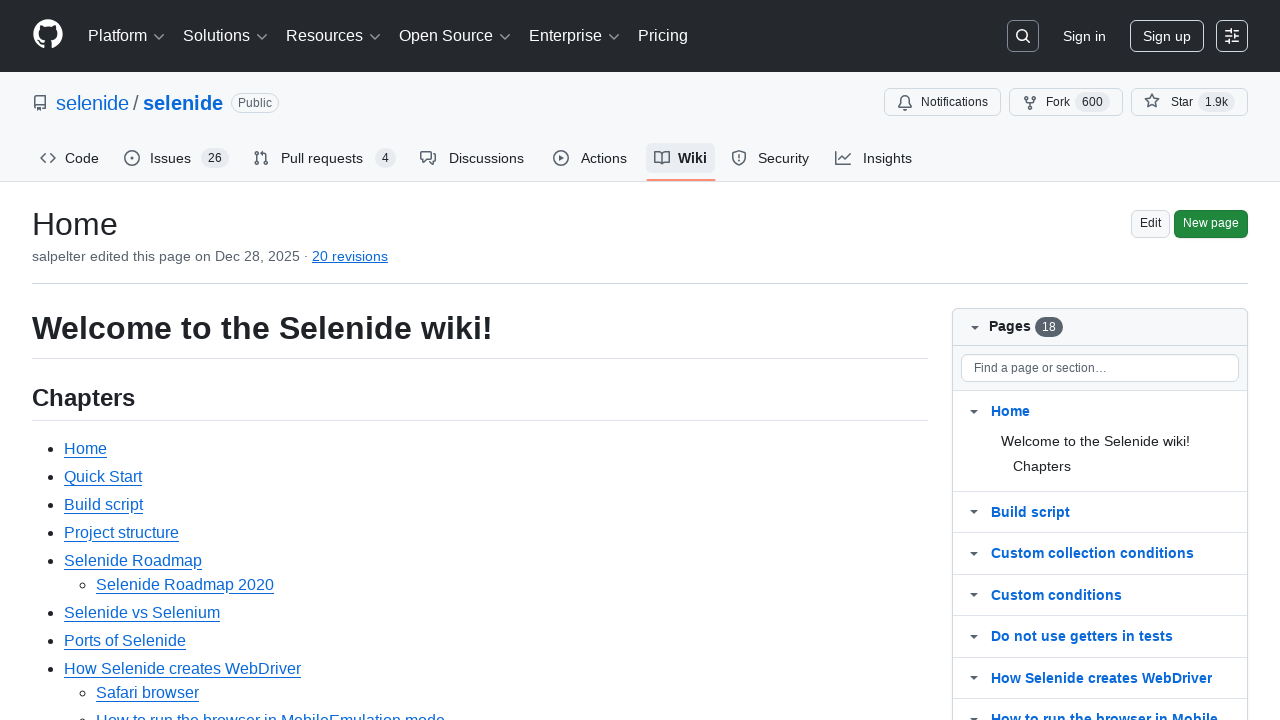

Verified 'Soft assertions' text exists in page list
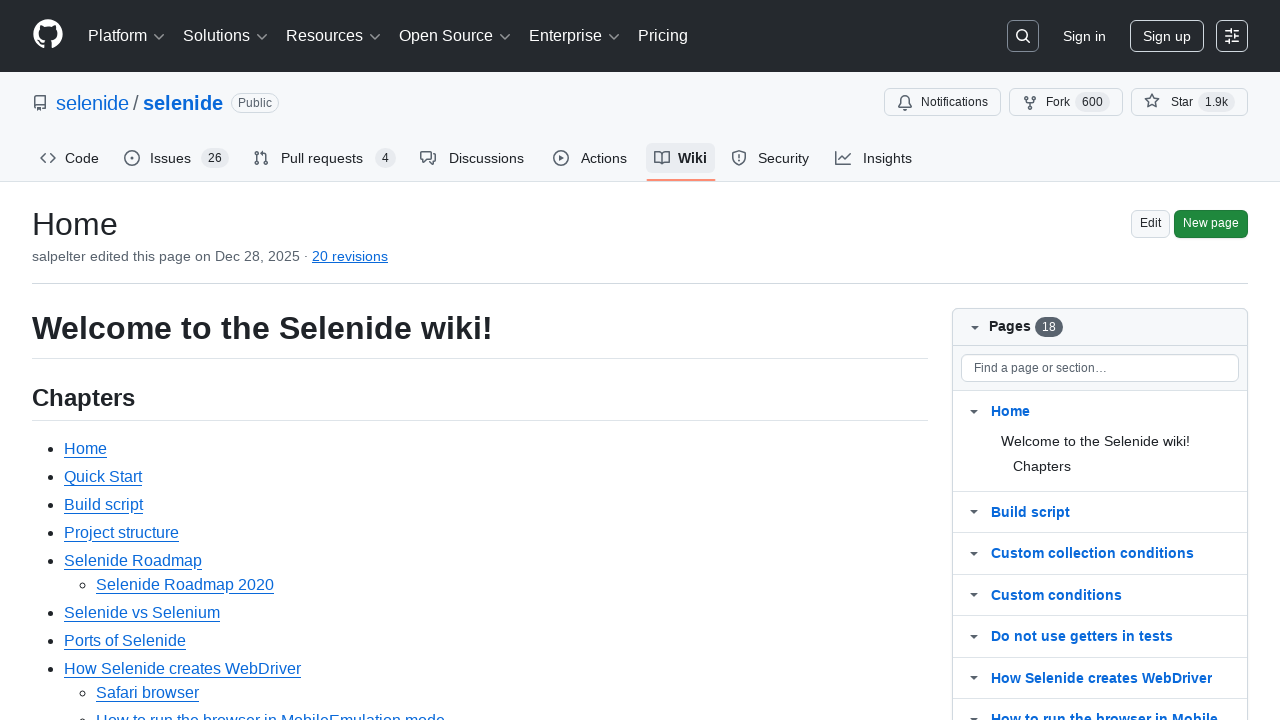

Clicked on 'Soft assertions' link at (116, 360) on text=Soft assertions
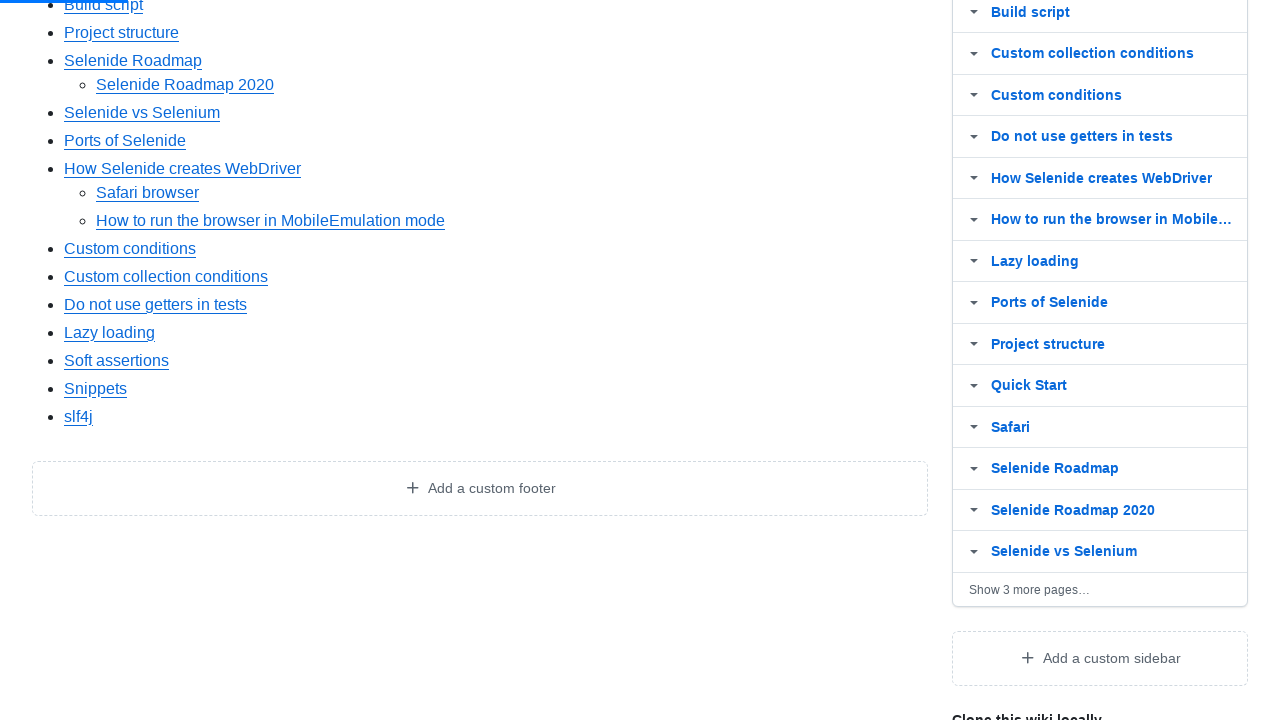

Wiki body loaded for Soft assertions page
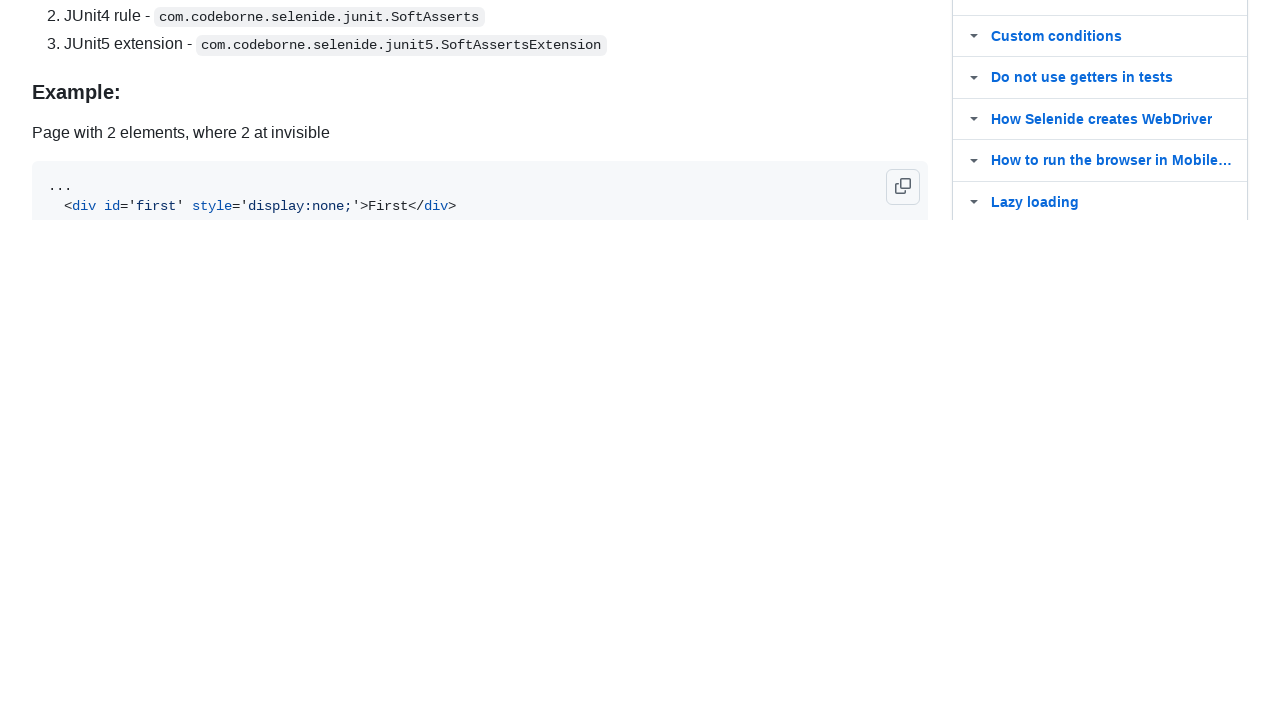

Verified JUnit5 @ExtendWith annotation snippet is displayed
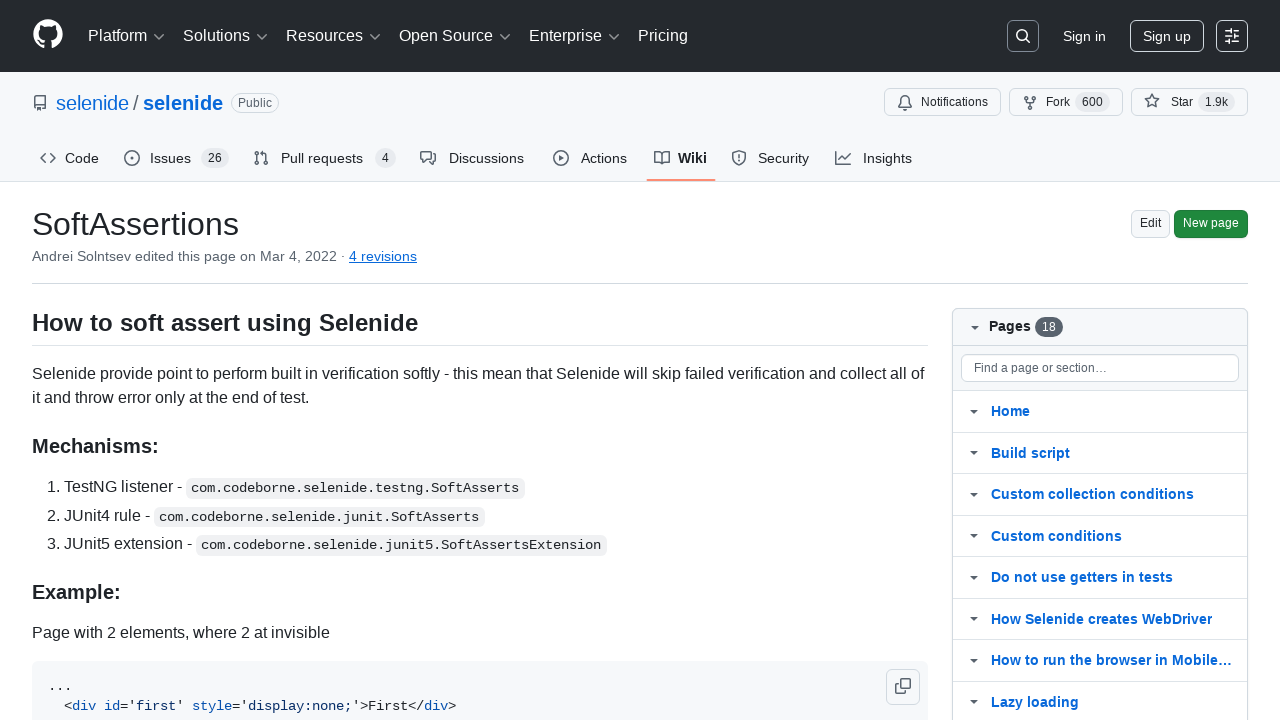

Verified Configuration.assertionMode = SOFT; code snippet is displayed
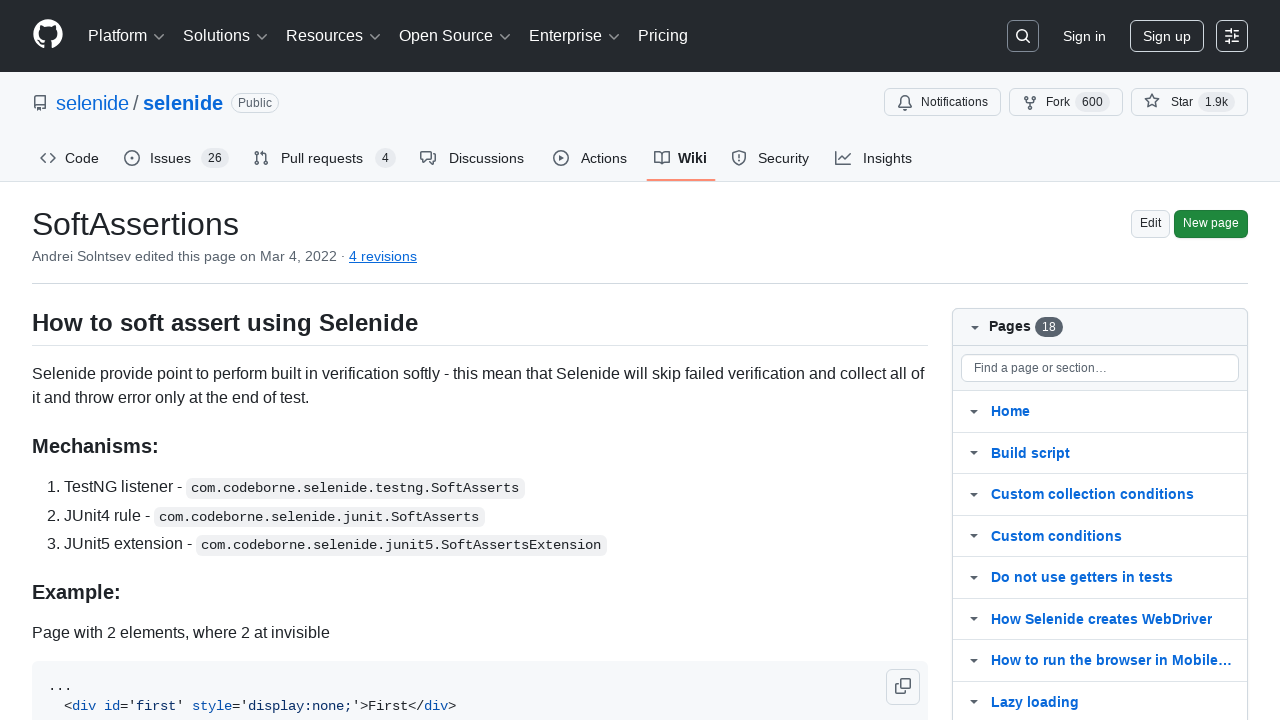

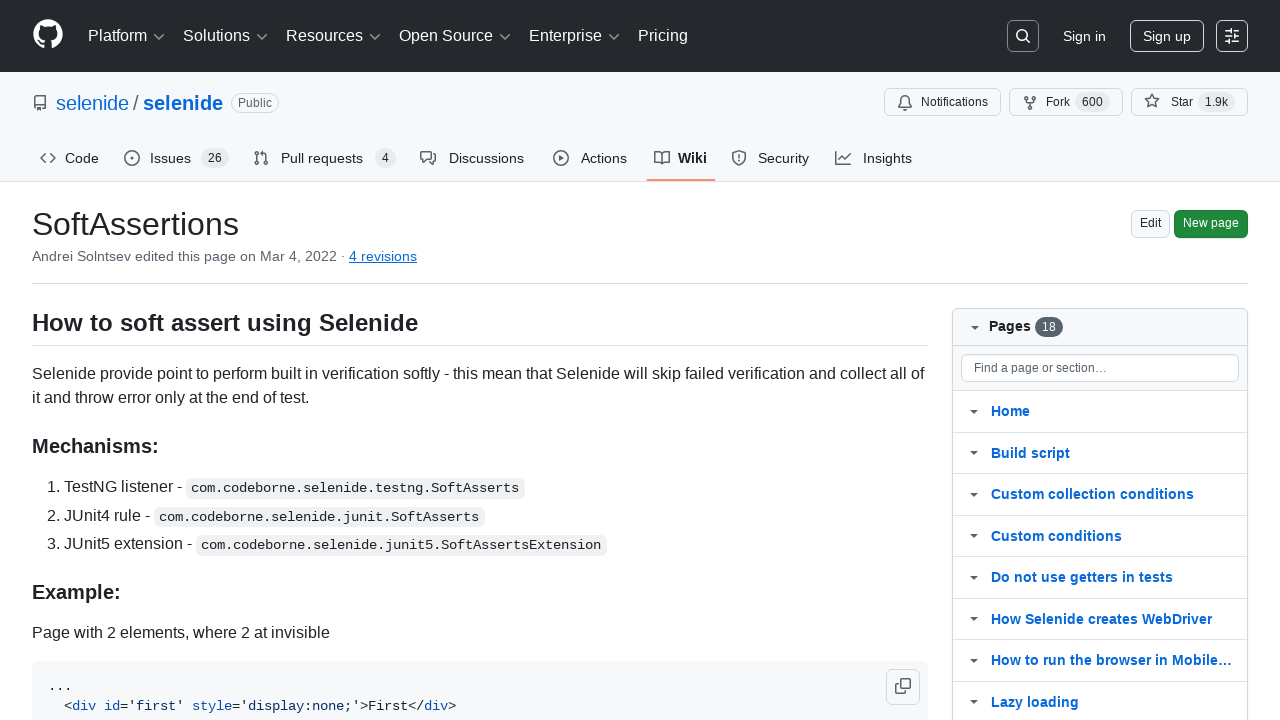